Tests adding products to cart by selecting Samsung Galaxy S6, adding it to cart, navigating back, selecting another product, adding it to cart, and then viewing the cart

Starting URL: https://www.demoblaze.com/

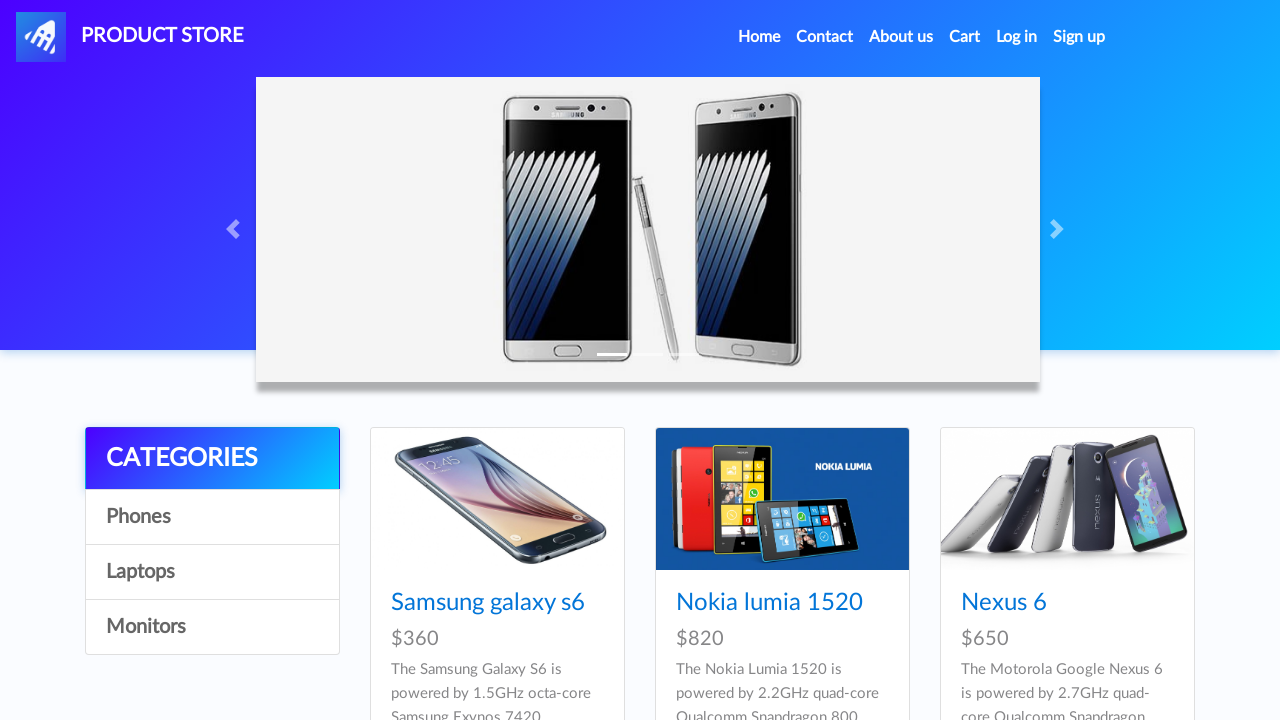

Clicked on Samsung Galaxy S6 product at (488, 603) on xpath=//a[text()='Samsung galaxy s6']
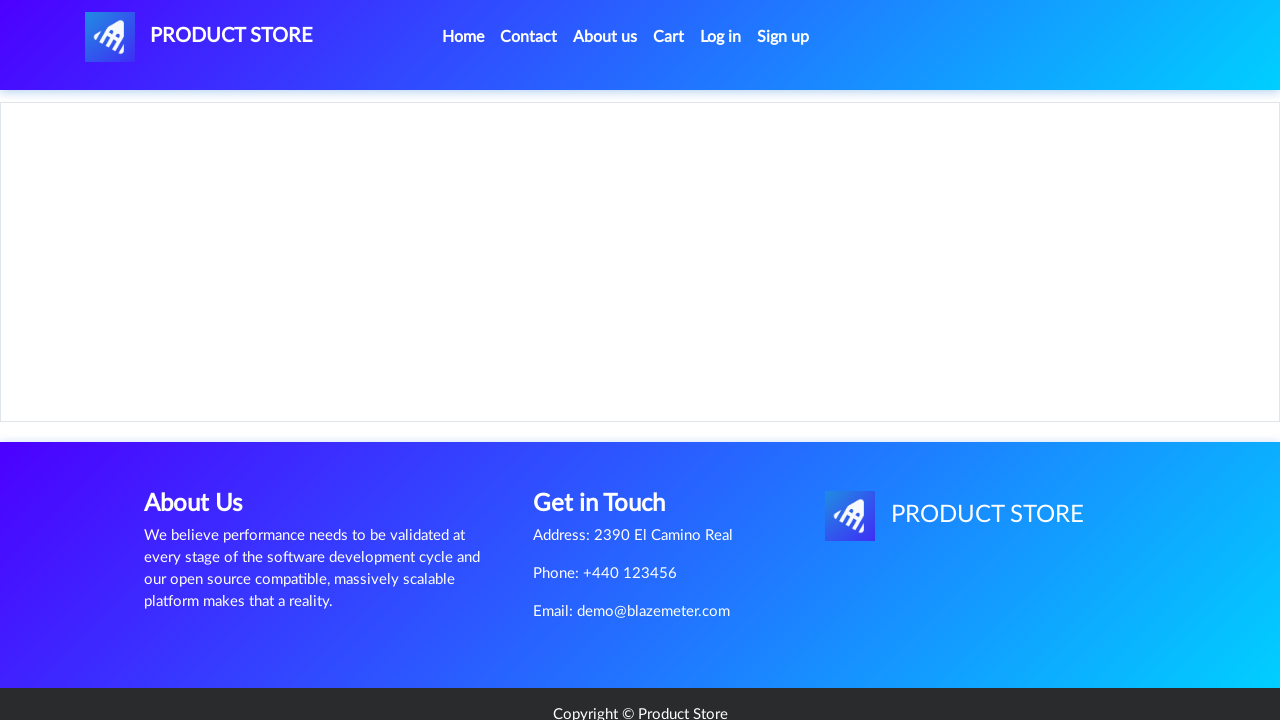

Clicked Add to Cart button for Samsung Galaxy S6 at (610, 440) on a.btn.btn-success.btn-lg
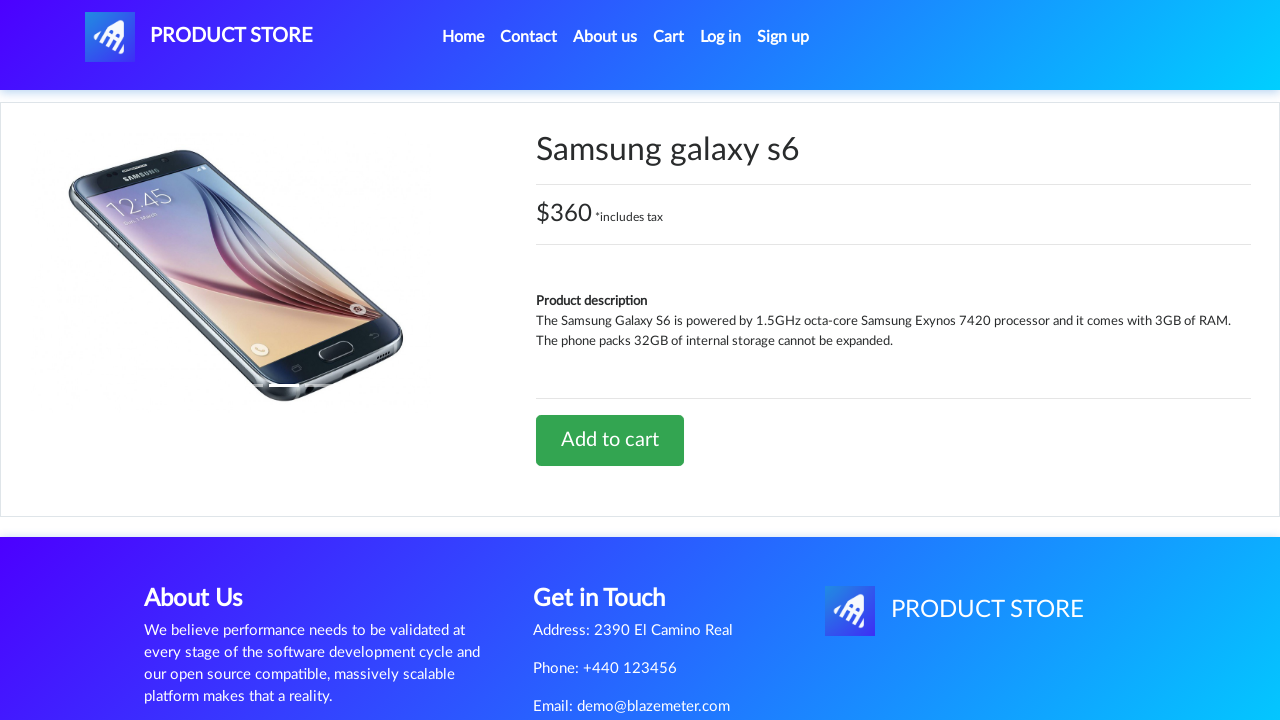

Waited 2 seconds for alert to appear
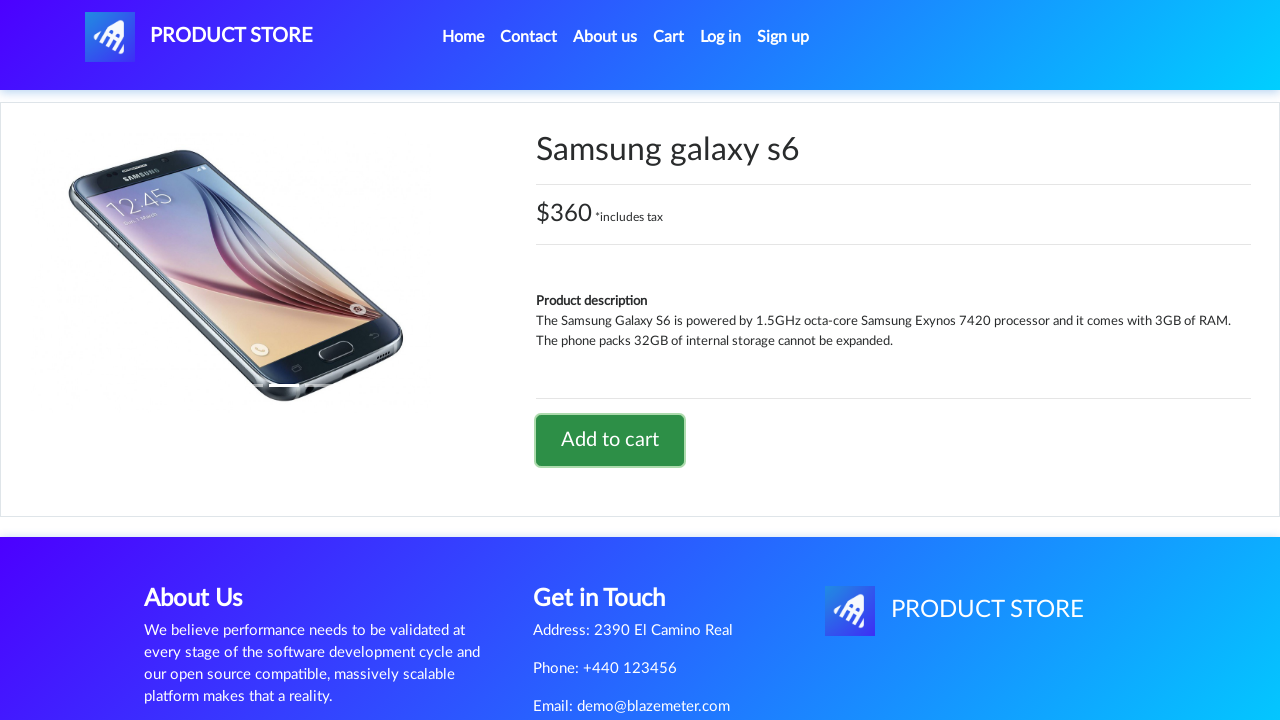

Set up dialog handler to accept alerts
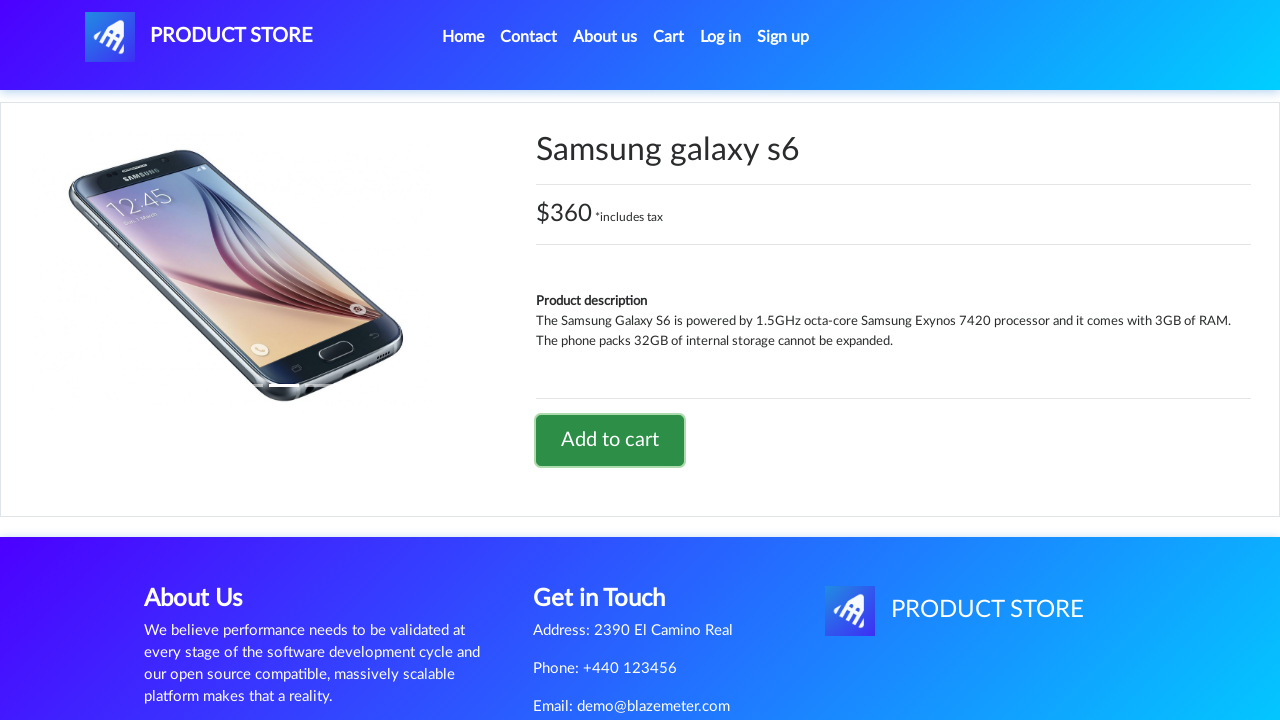

Waited 1 second after accepting alert
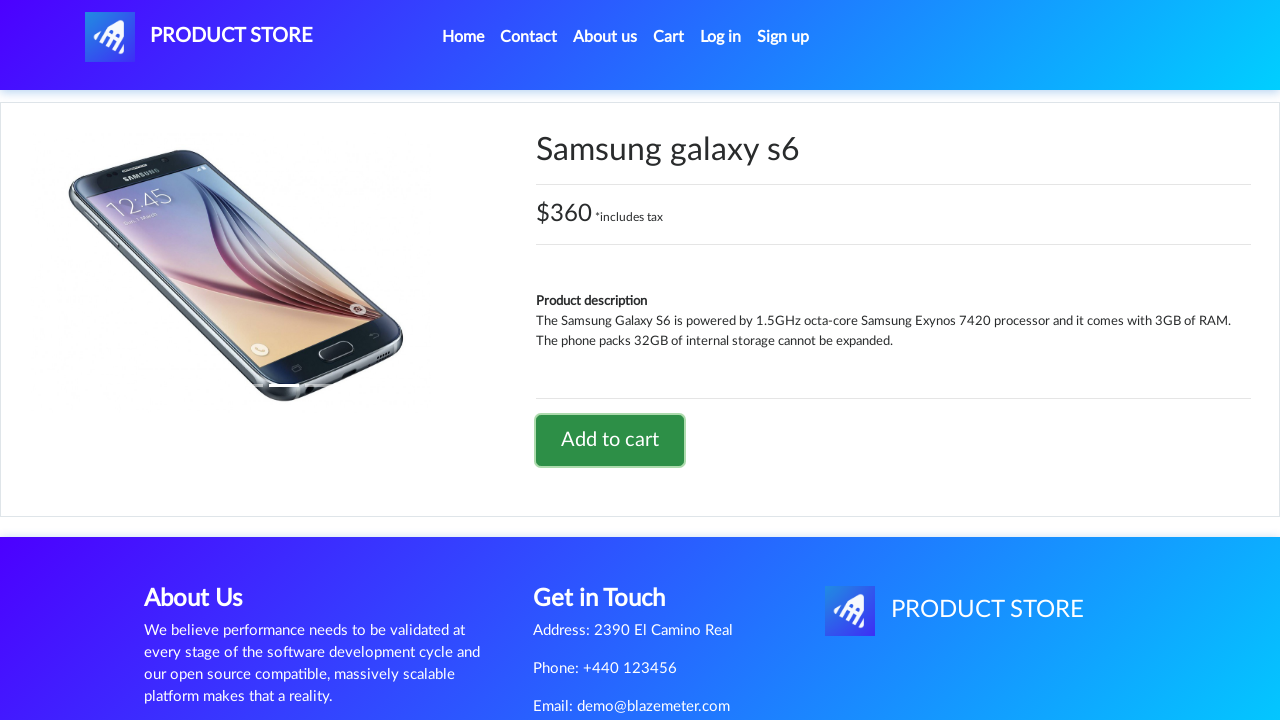

Navigated back from product details page
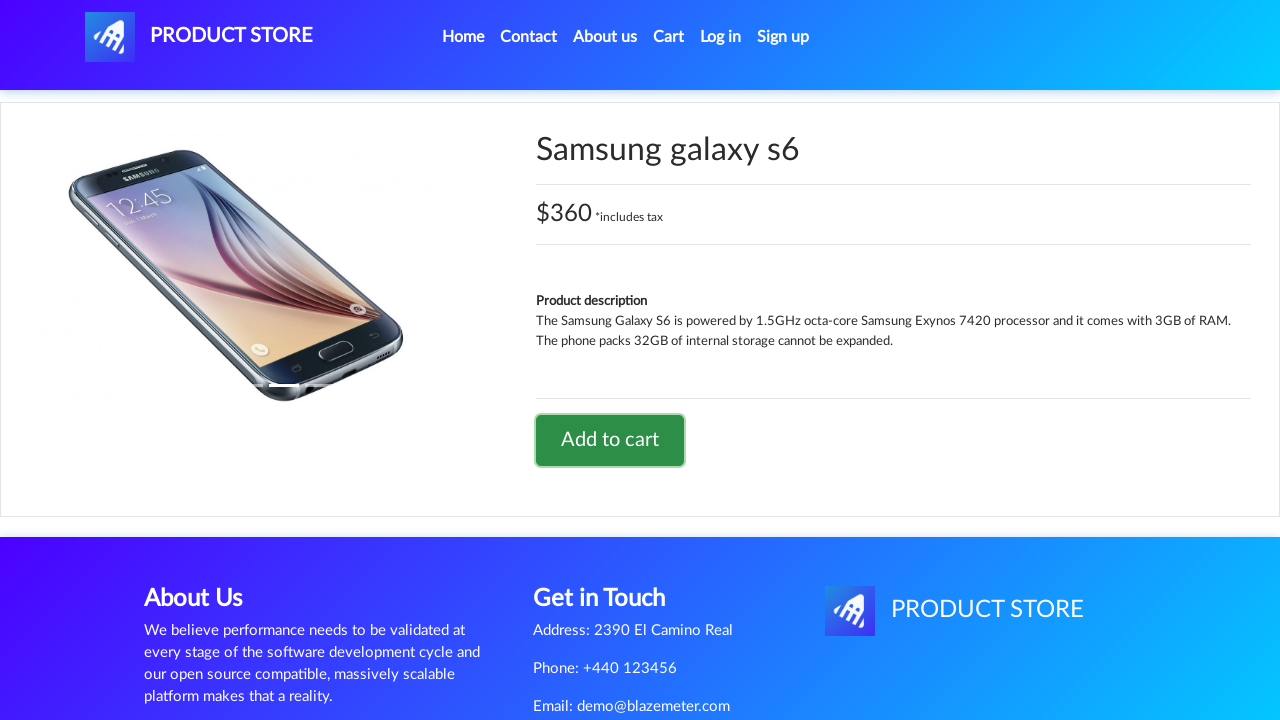

Navigated back to product listing page
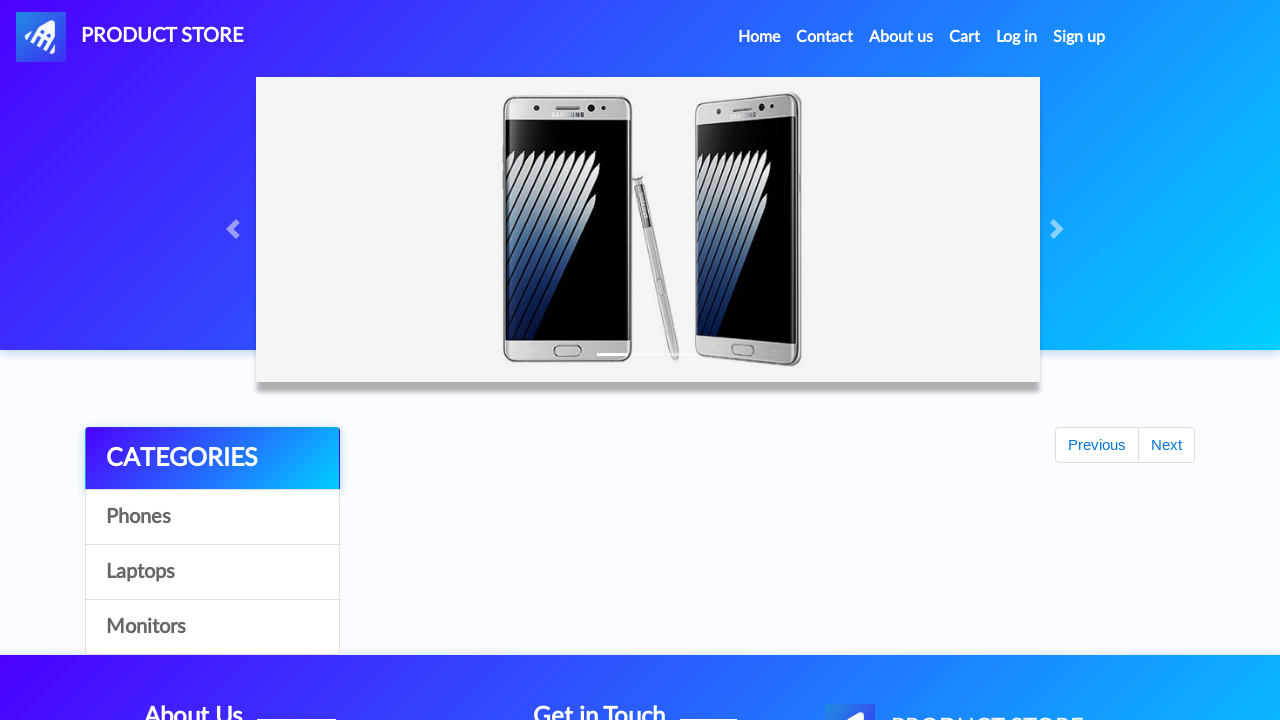

Clicked on Nokia Lumia 1520 product at (752, 361) on xpath=//div[@id='tbodyid']//div[5]//div//h4//a[@class='hrefch']
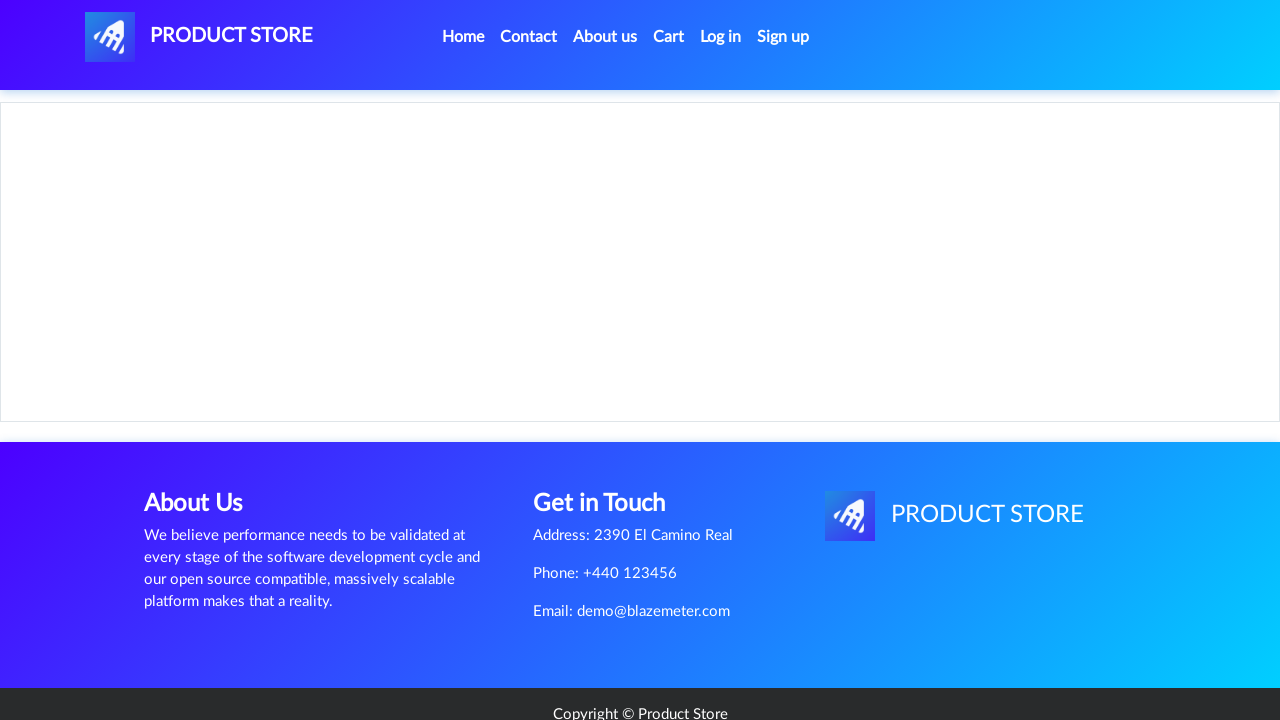

Clicked Add to Cart button for Nokia Lumia 1520 at (610, 440) on a.btn.btn-success.btn-lg
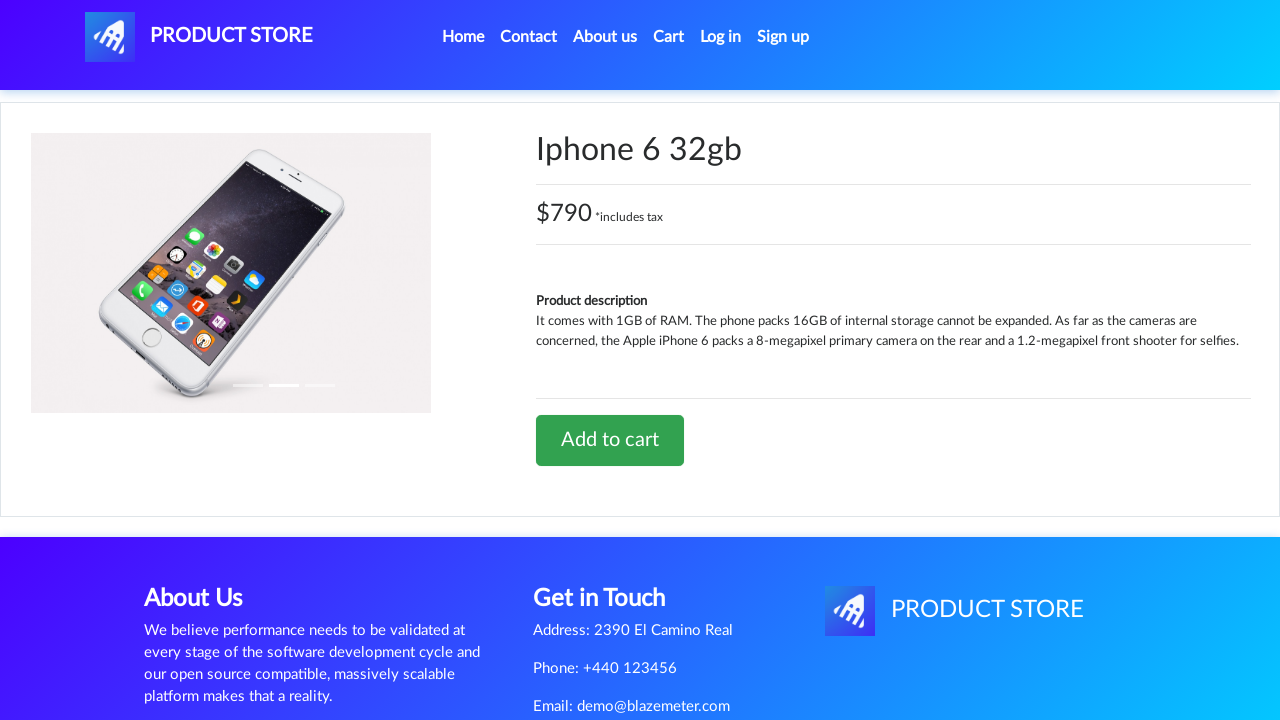

Waited 2 seconds for alert to appear
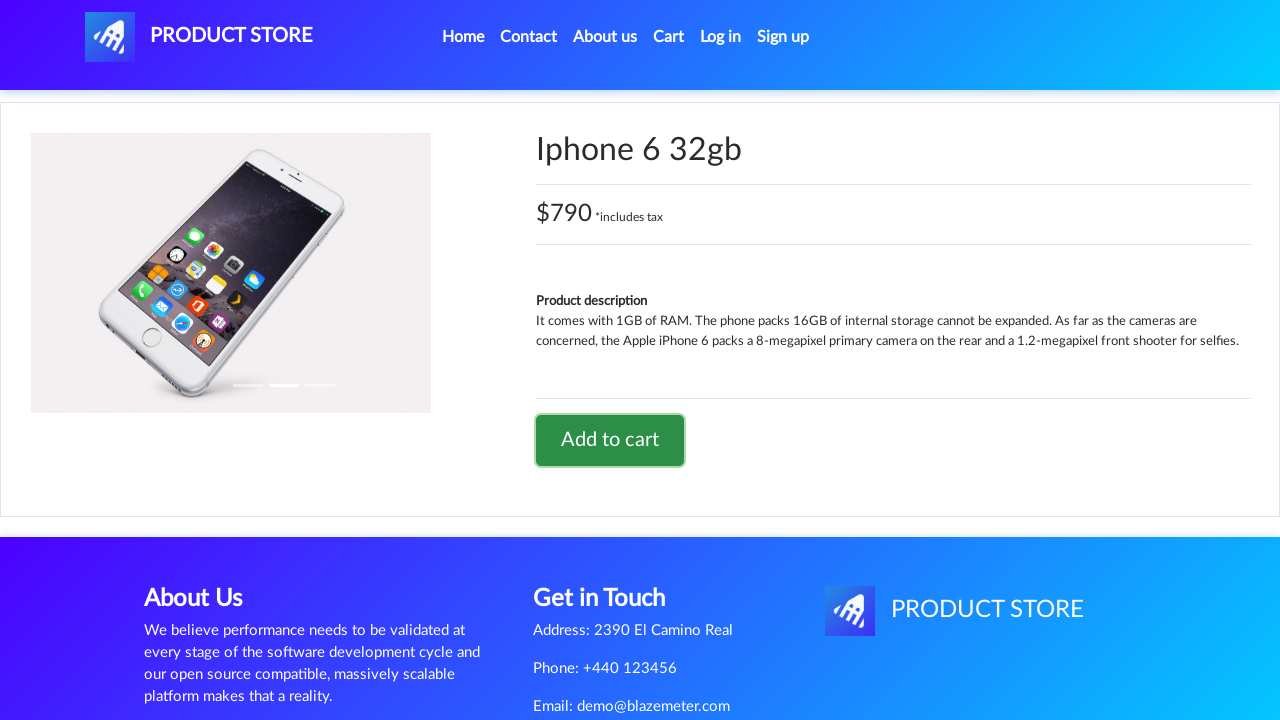

Clicked on Cart link in navigation menu at (669, 37) on xpath=//div[@id='navbarExample']//ul//li[4]
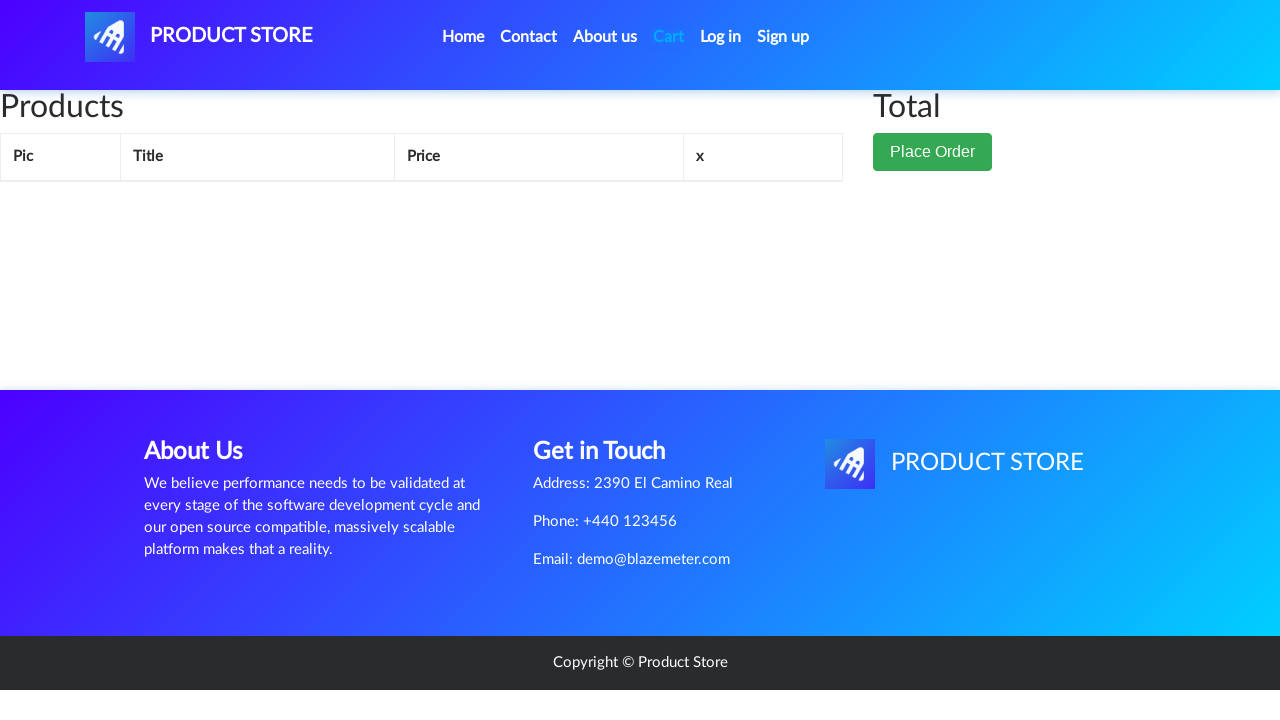

Waited 2 seconds for cart page to fully load
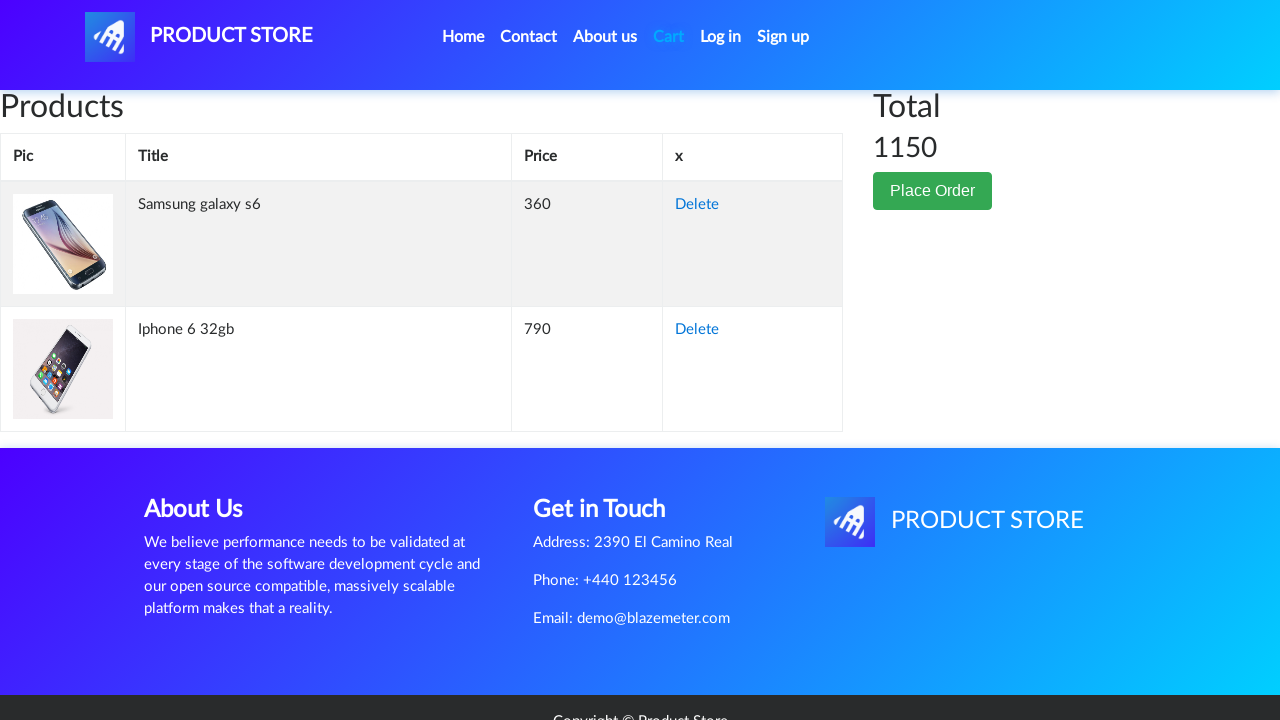

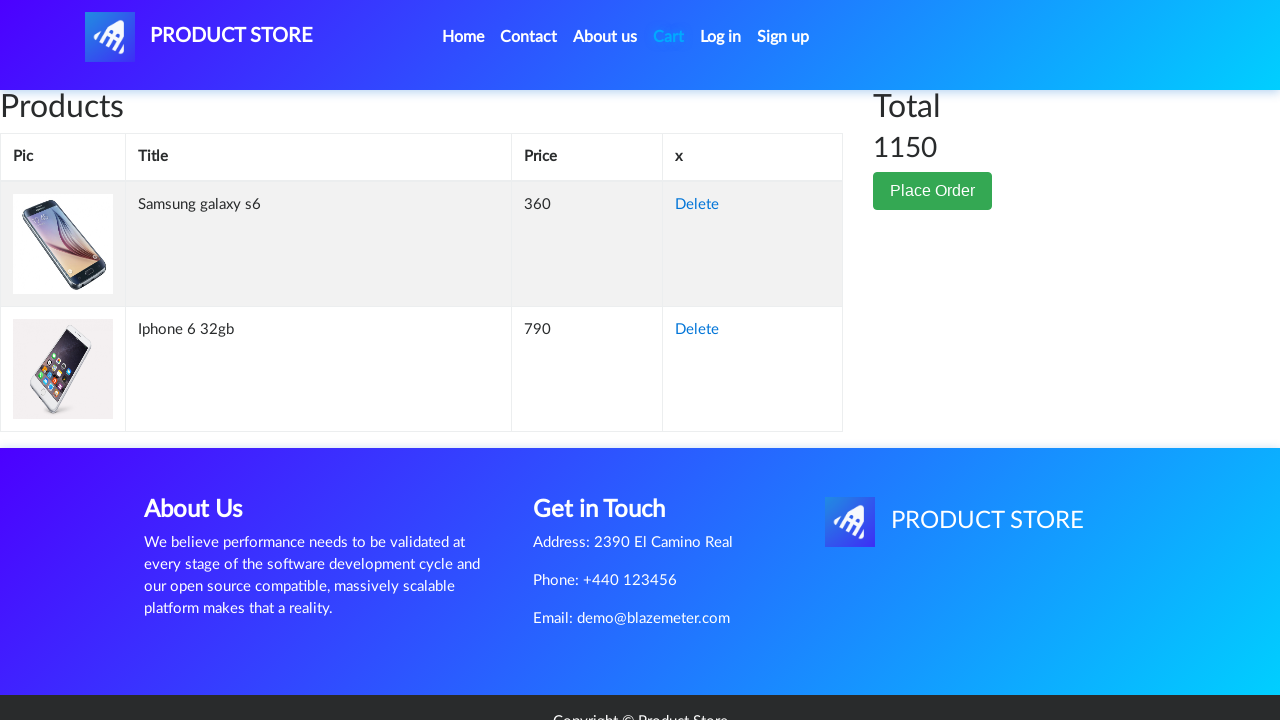